Tests drag and drop functionality on the jQuery UI droppable demo page by dragging an element and dropping it onto a target area within an iframe

Starting URL: https://jqueryui.com/droppable/

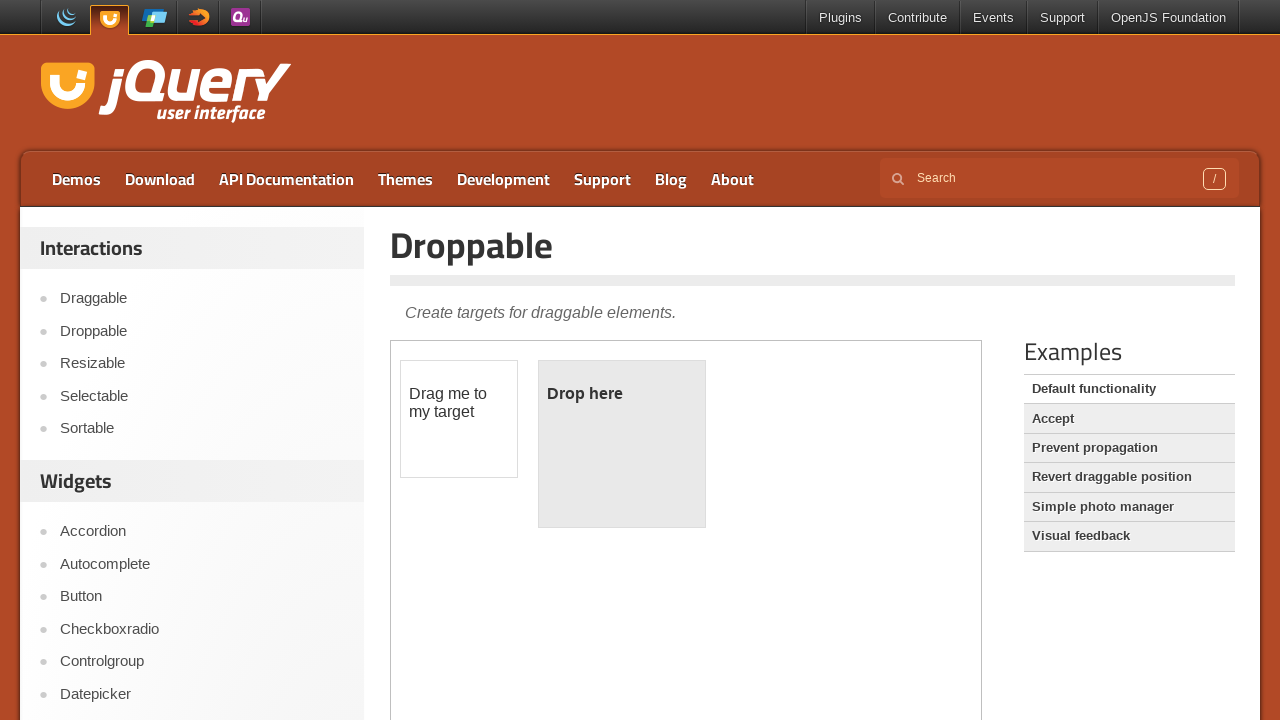

Located the demo iframe
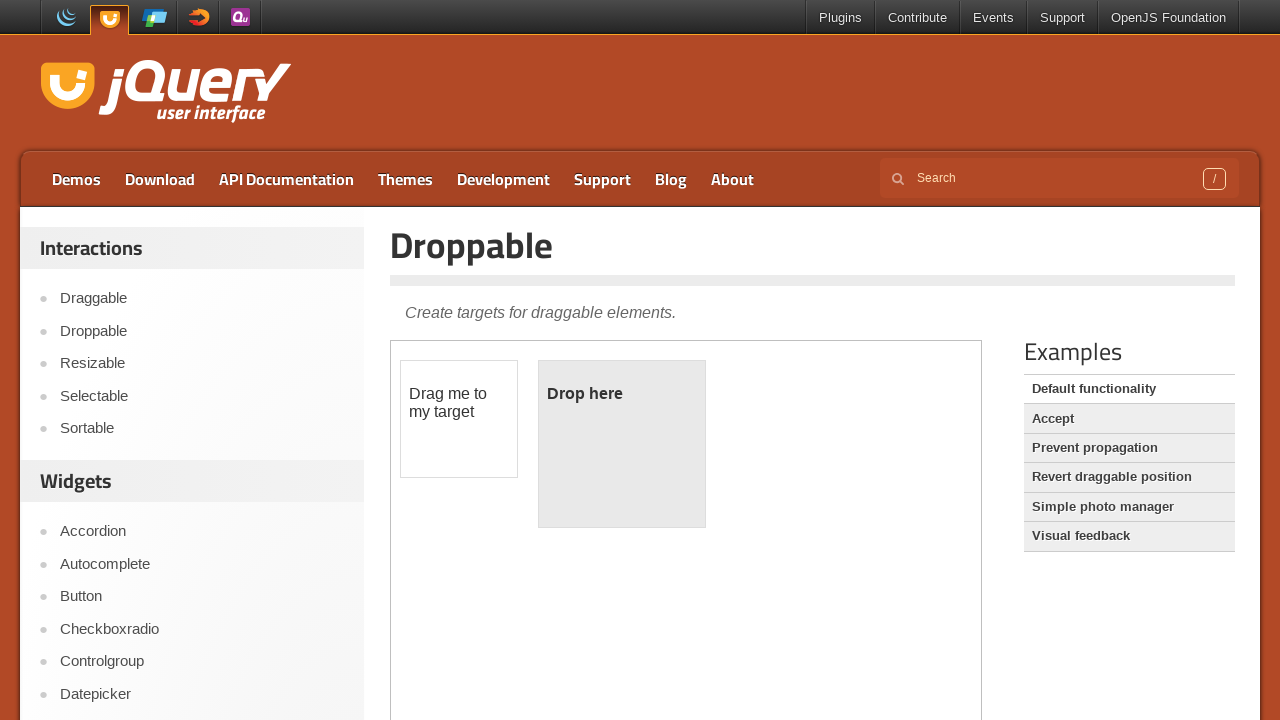

Located the draggable element within iframe
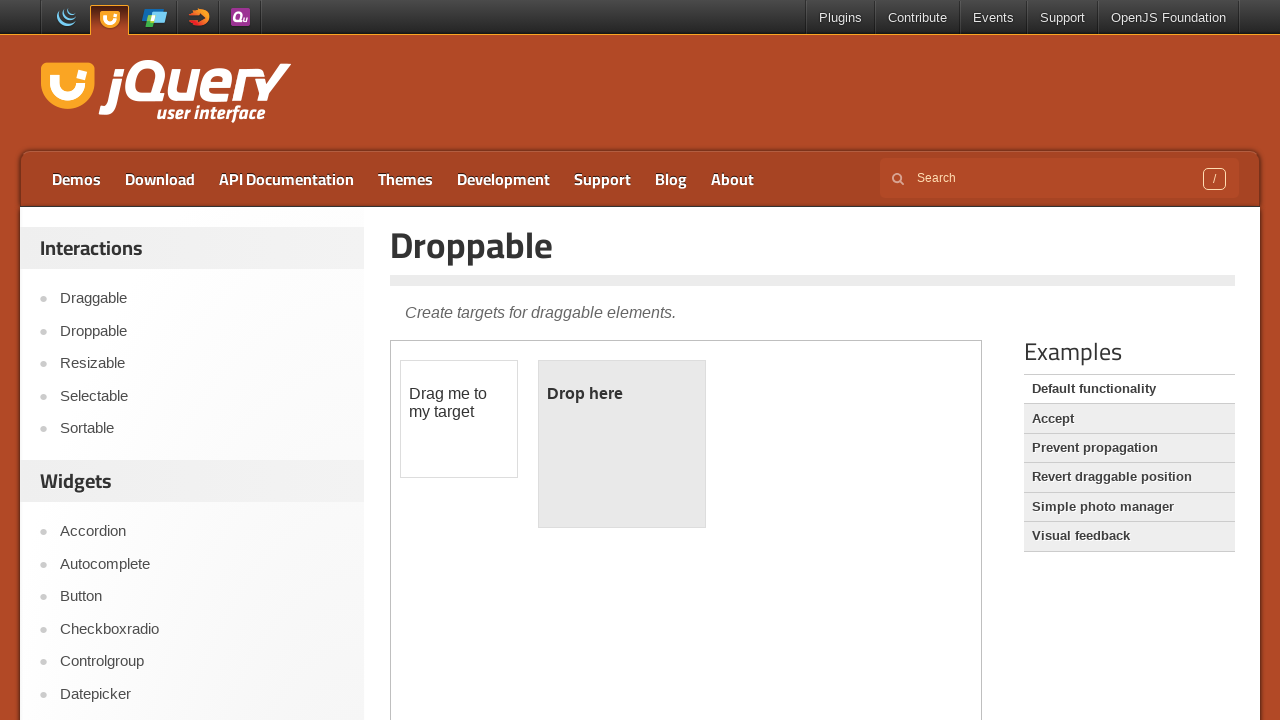

Located the droppable target element within iframe
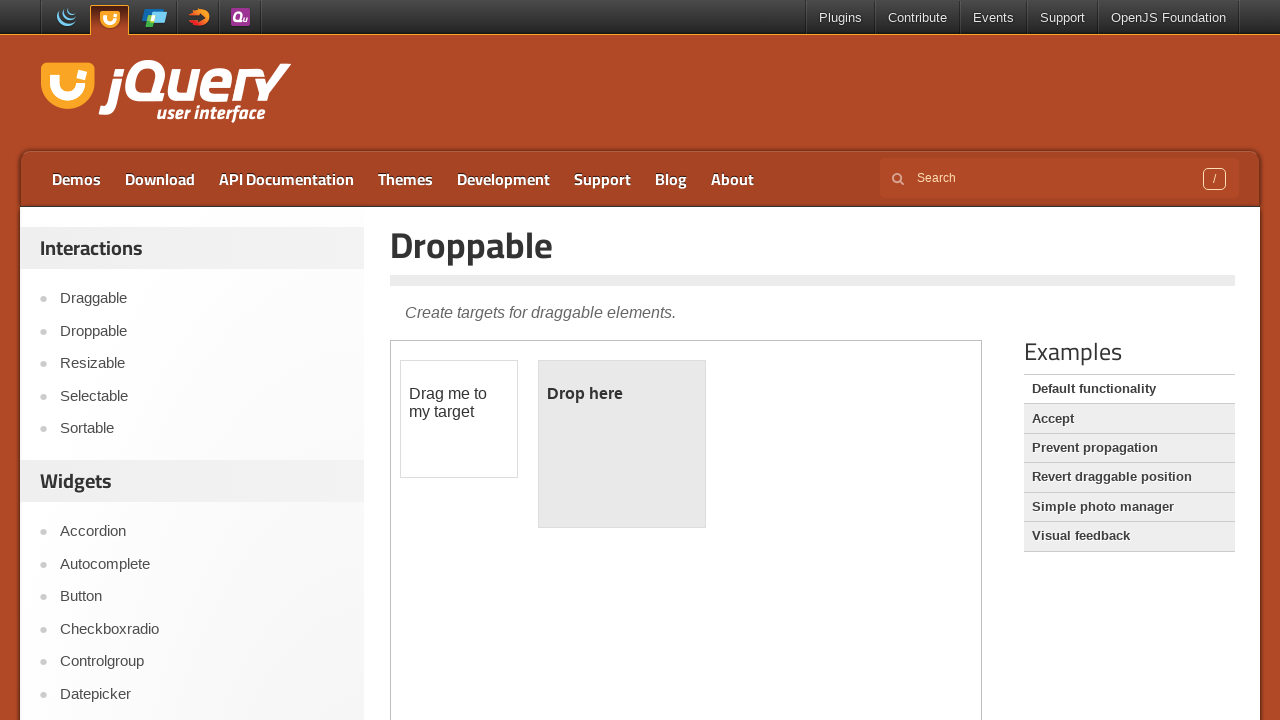

Dragged the draggable element onto the droppable target at (622, 444)
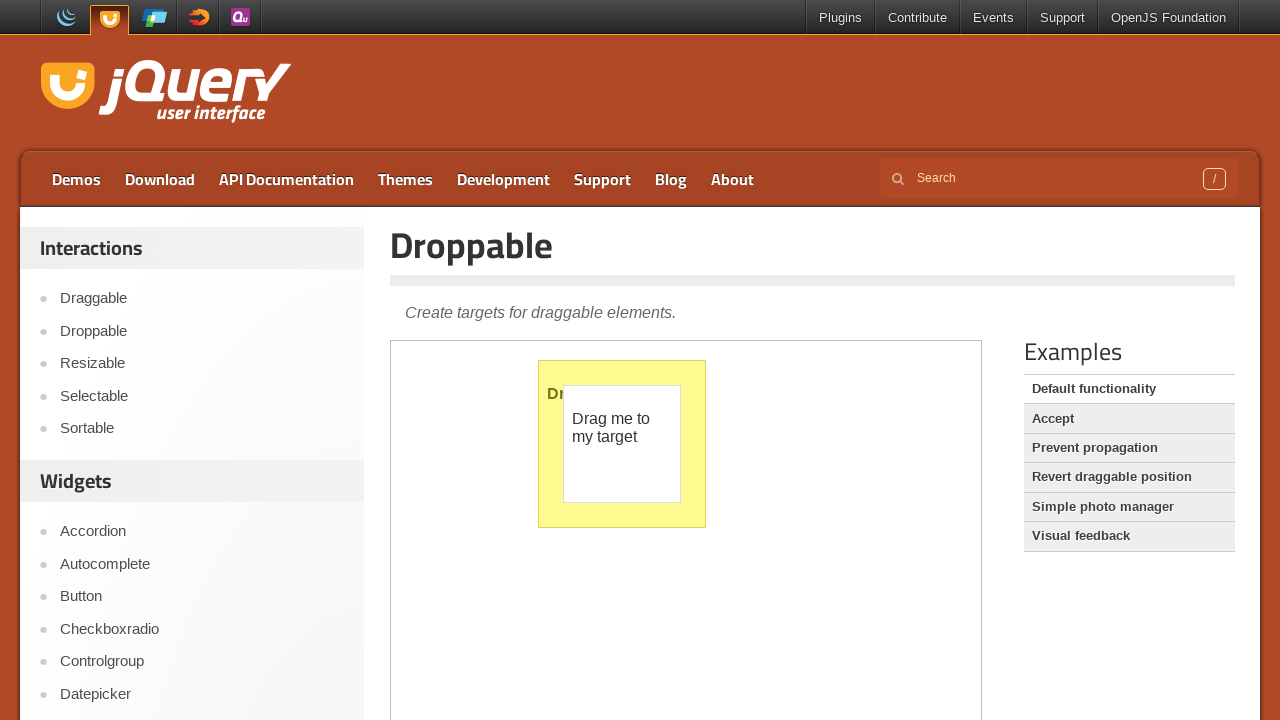

Verified the droppable element is present after drop
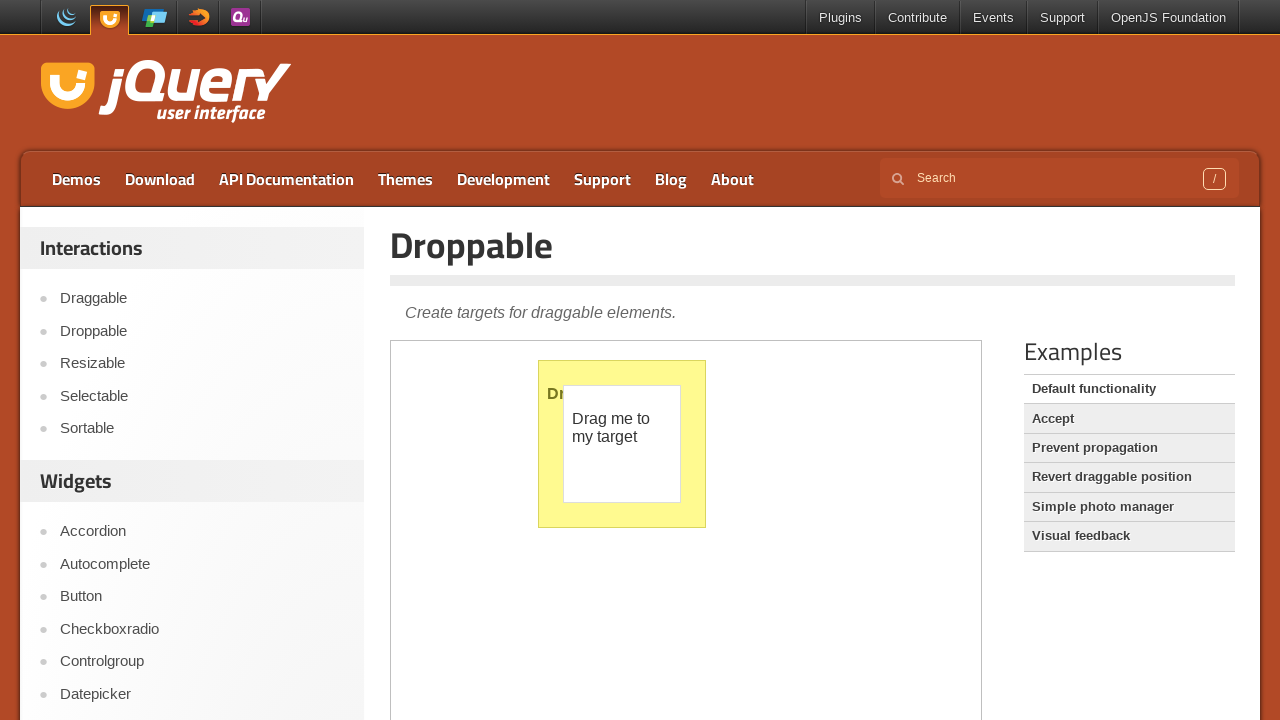

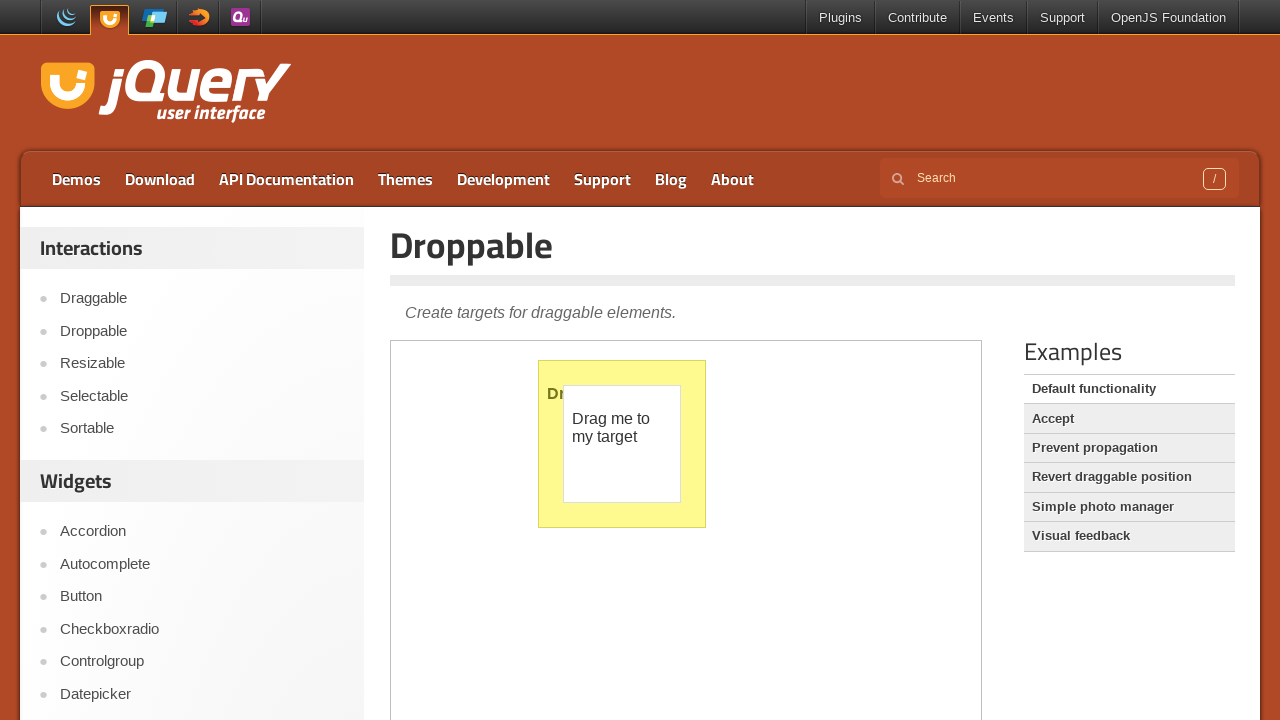